Tests selecting a dropdown option by its value attribute

Starting URL: https://kristinek.github.io/site/examples/actions

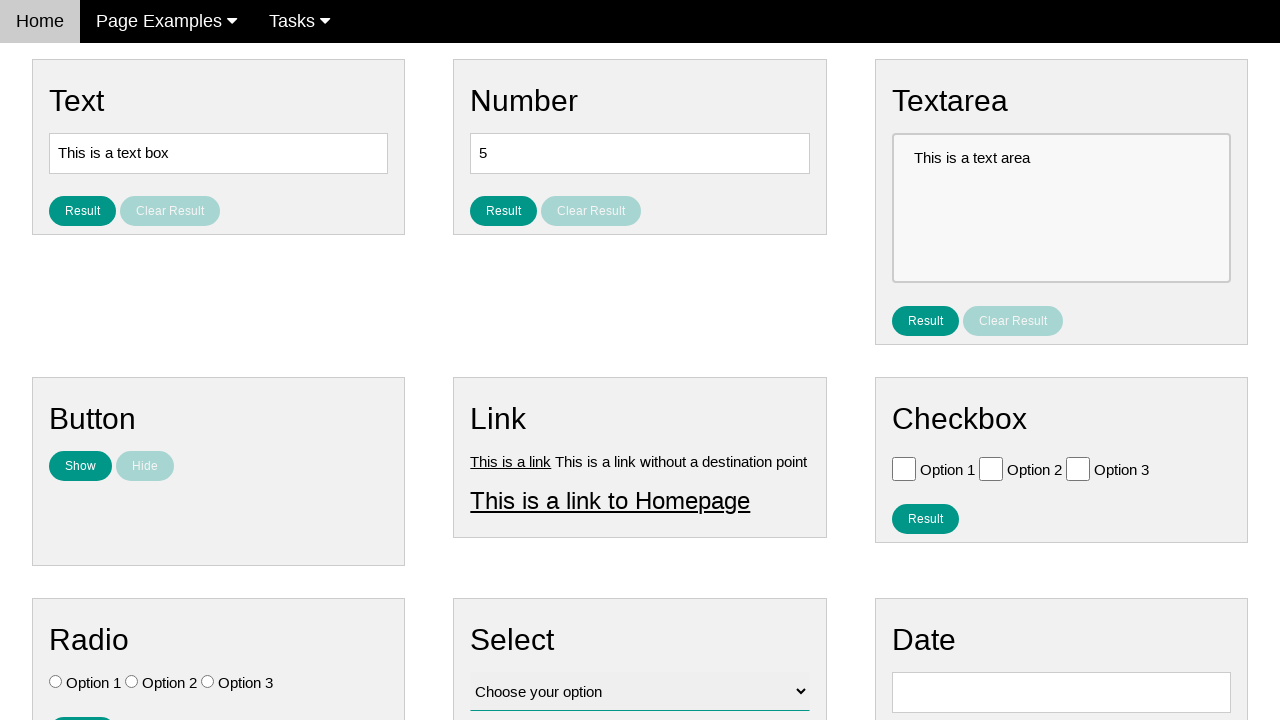

Navigated to dropdown actions example page
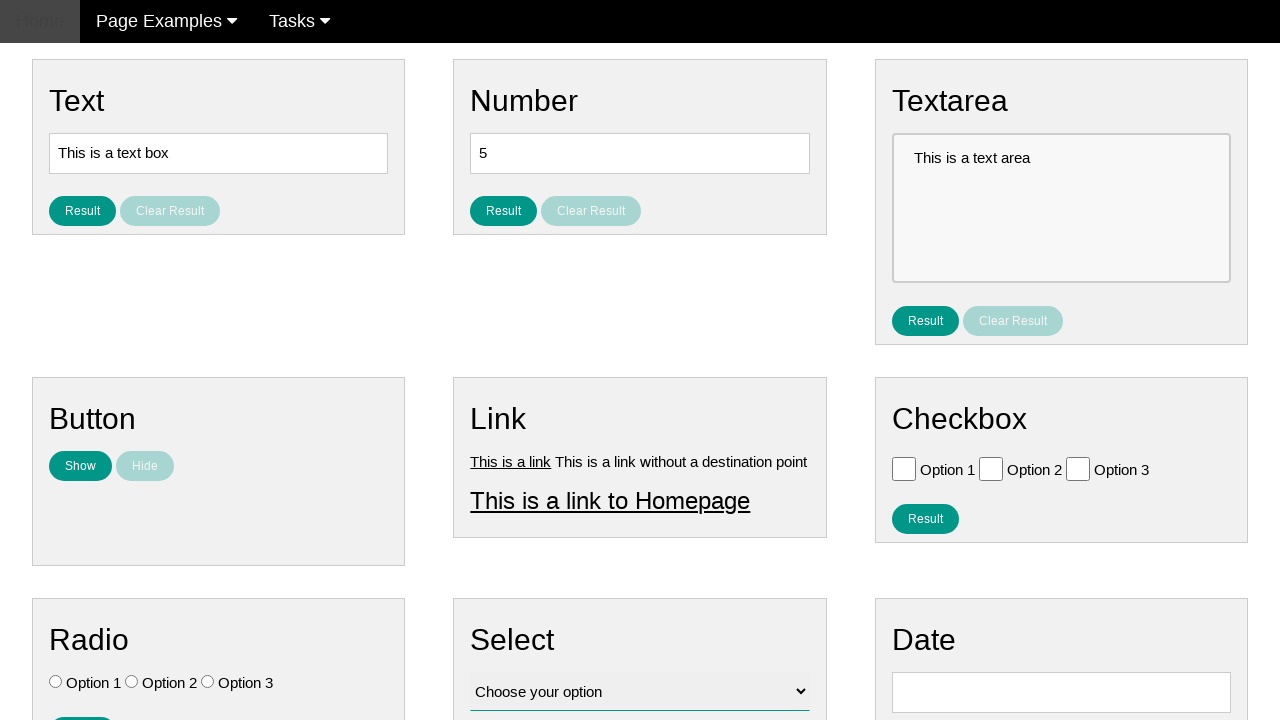

Selected dropdown option with value 'value3' (Option 3) on #vfb-12
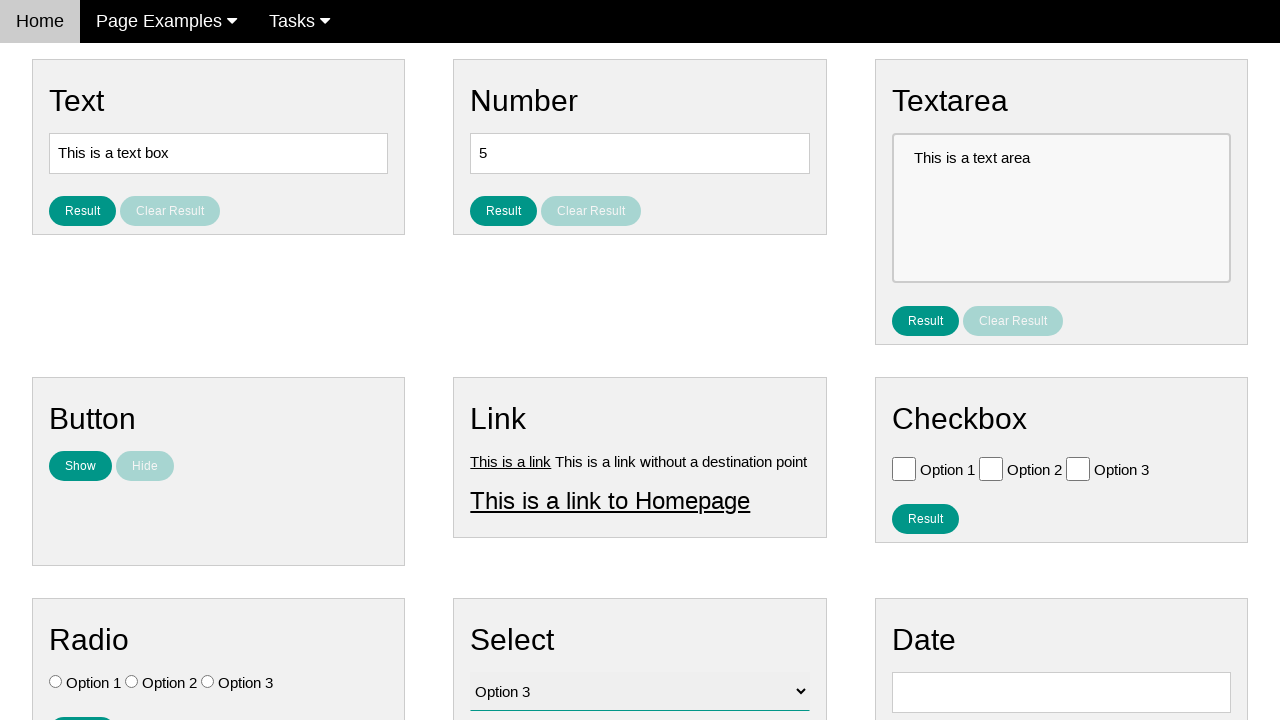

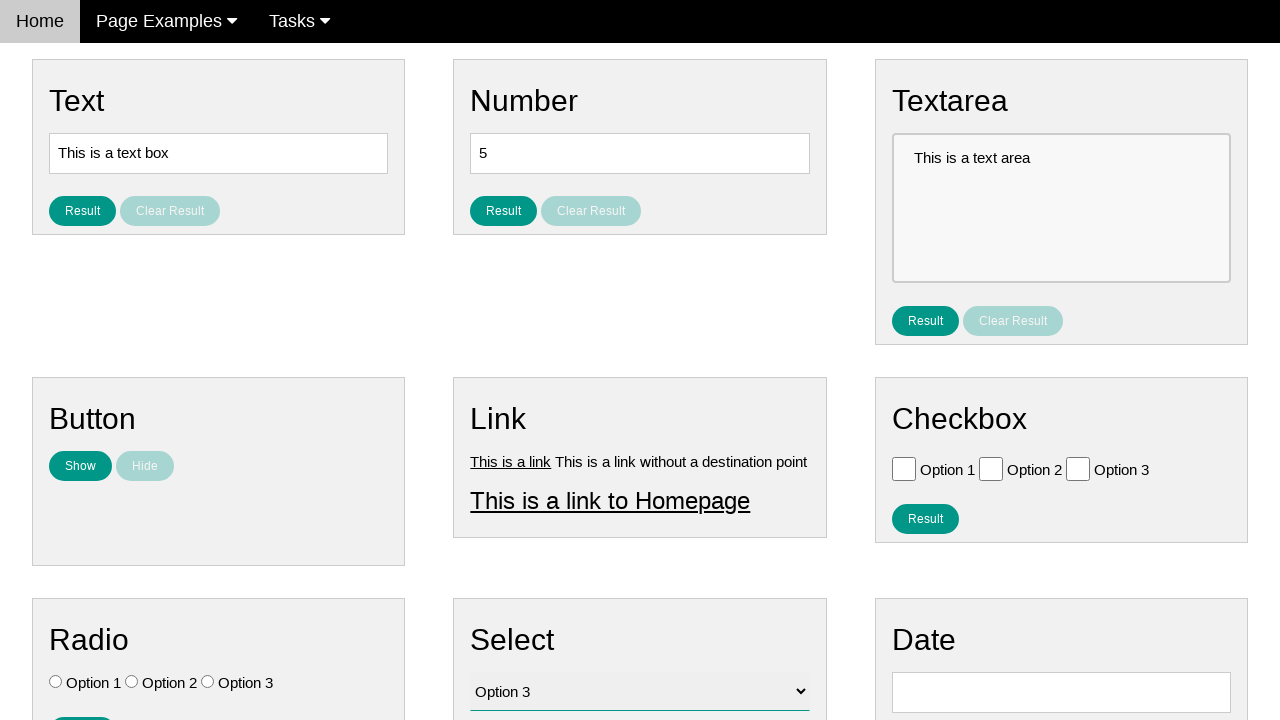